Selects specific CPT code checkboxes (CPT-99091, CPT-99453, CPT-99454, CPT-99474) on the revenue calculator page

Starting URL: https://www.fitpeo.com/revenue-calculator

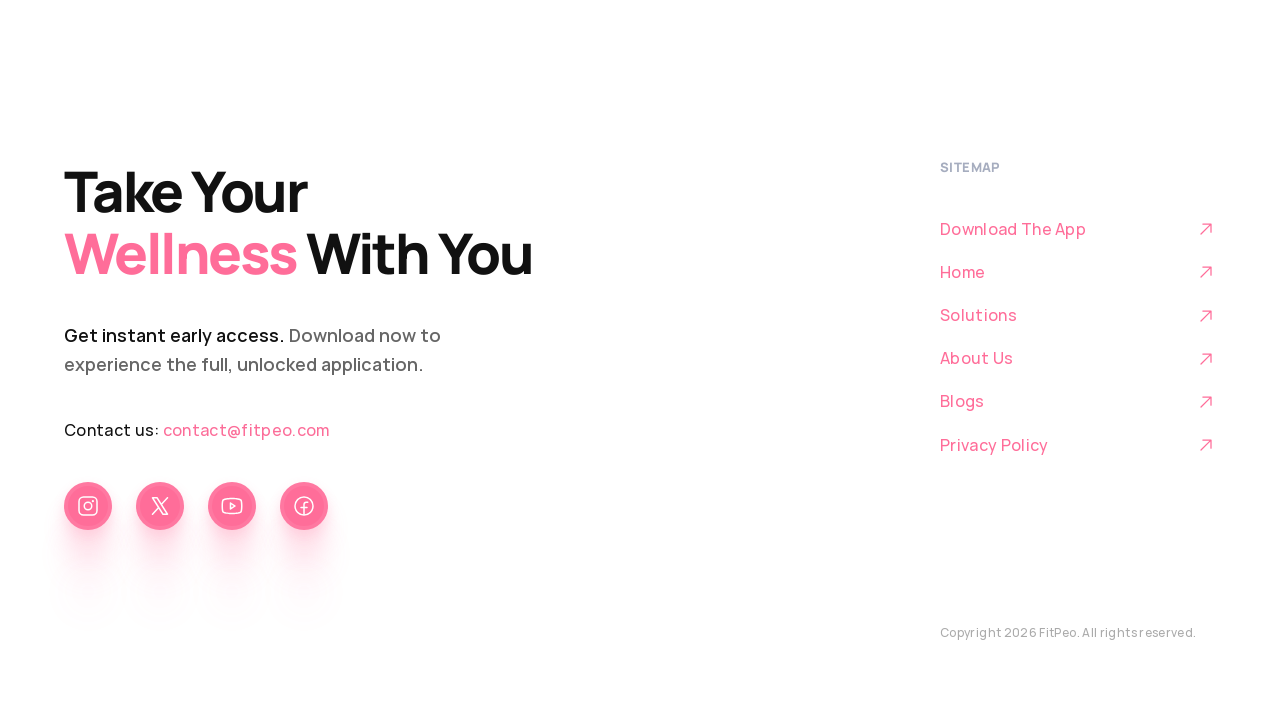

Navigated to revenue calculator page
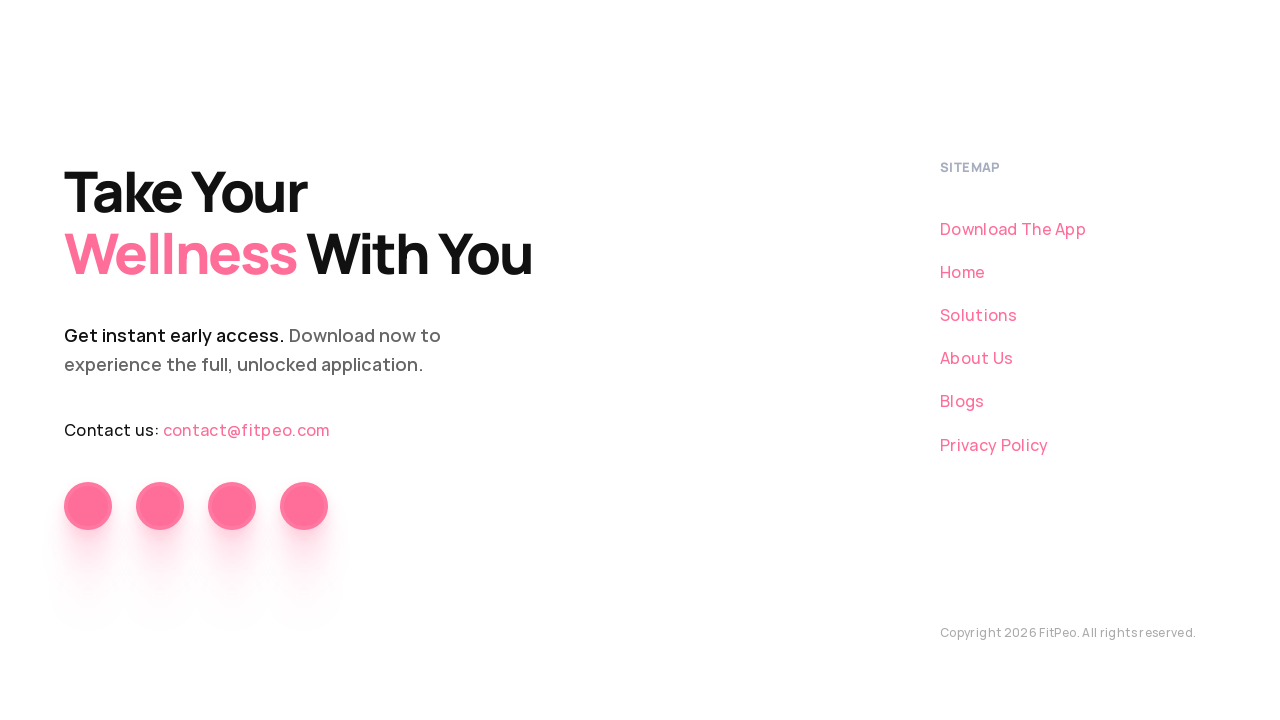

Located all CPT code elements on the page
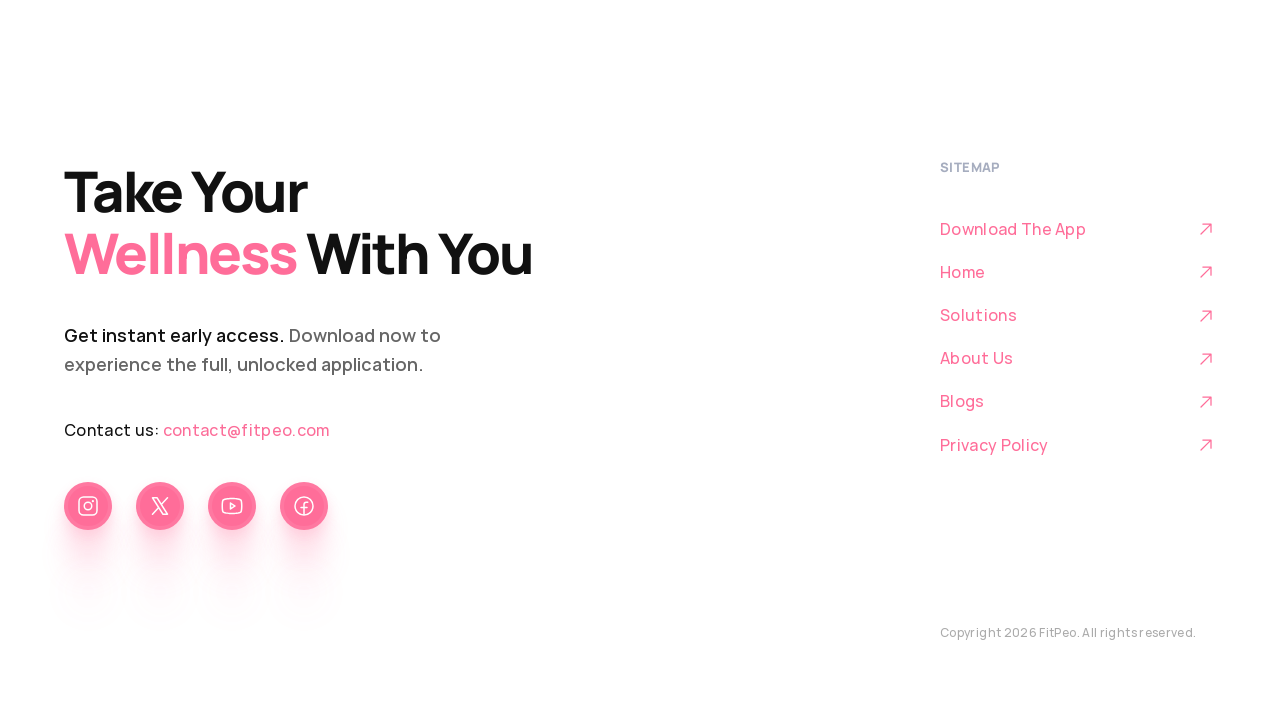

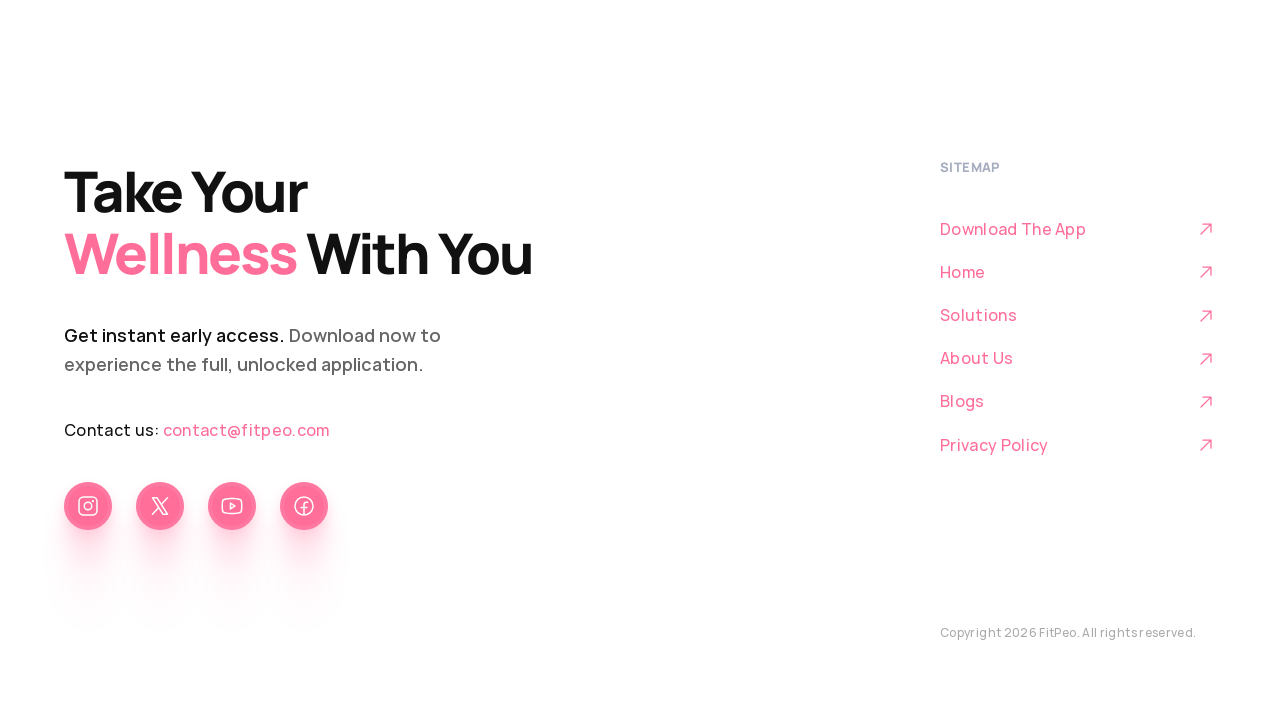